Navigates to a page with a large table and scrolls to the last cell (row 50, column 50) by moving to that element

Starting URL: http://theinternet.przyklady.javastart.pl/large

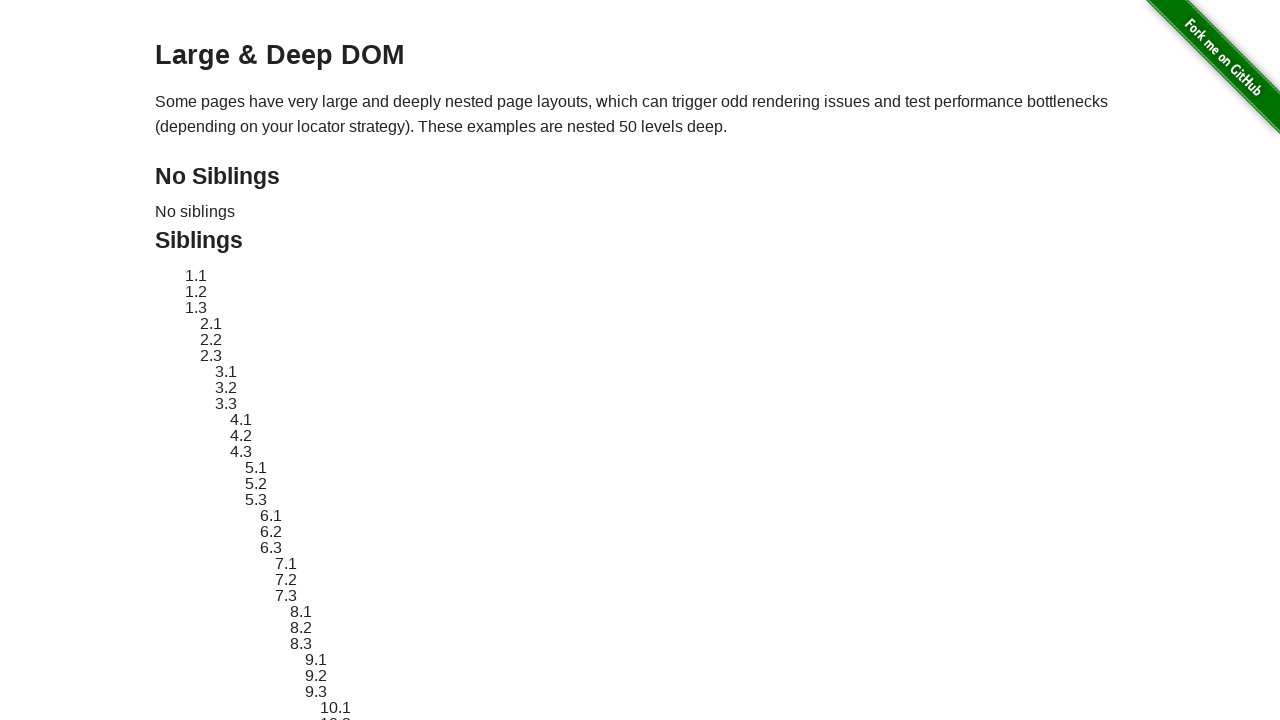

Located the last cell in the large table (row 50, column 50)
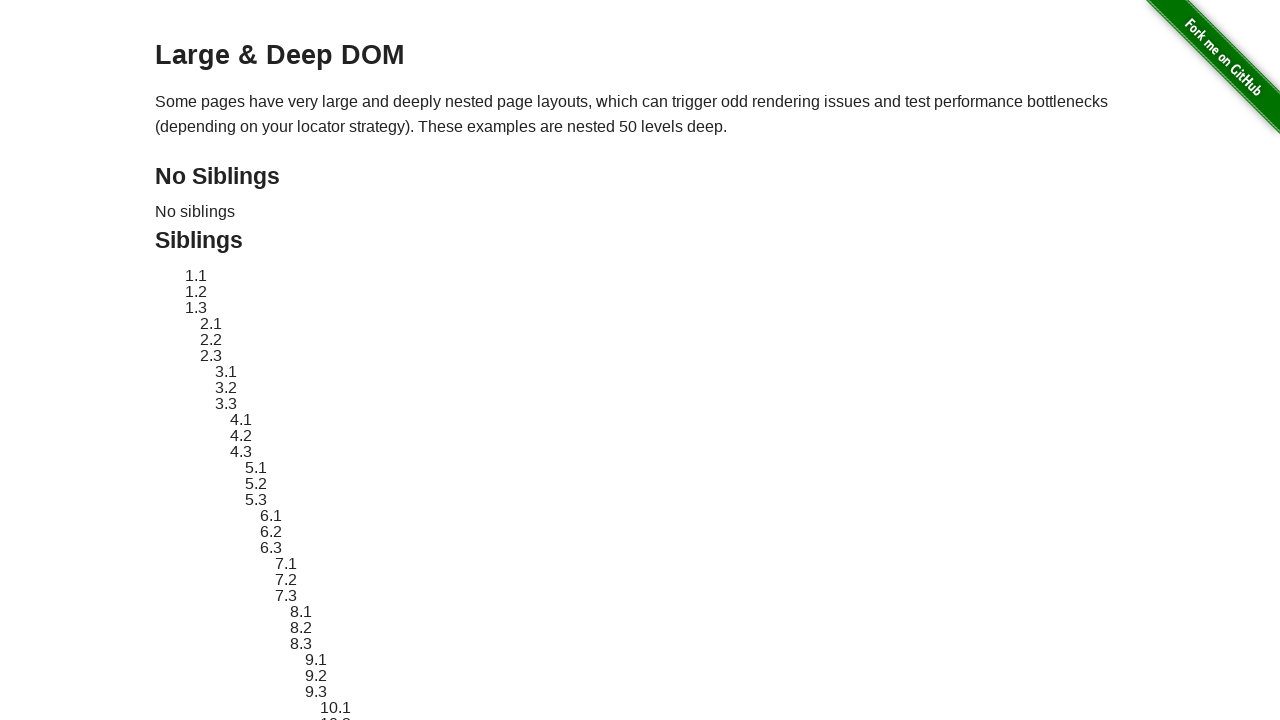

Scrolled to the last cell (row 50, column 50) to bring it into view
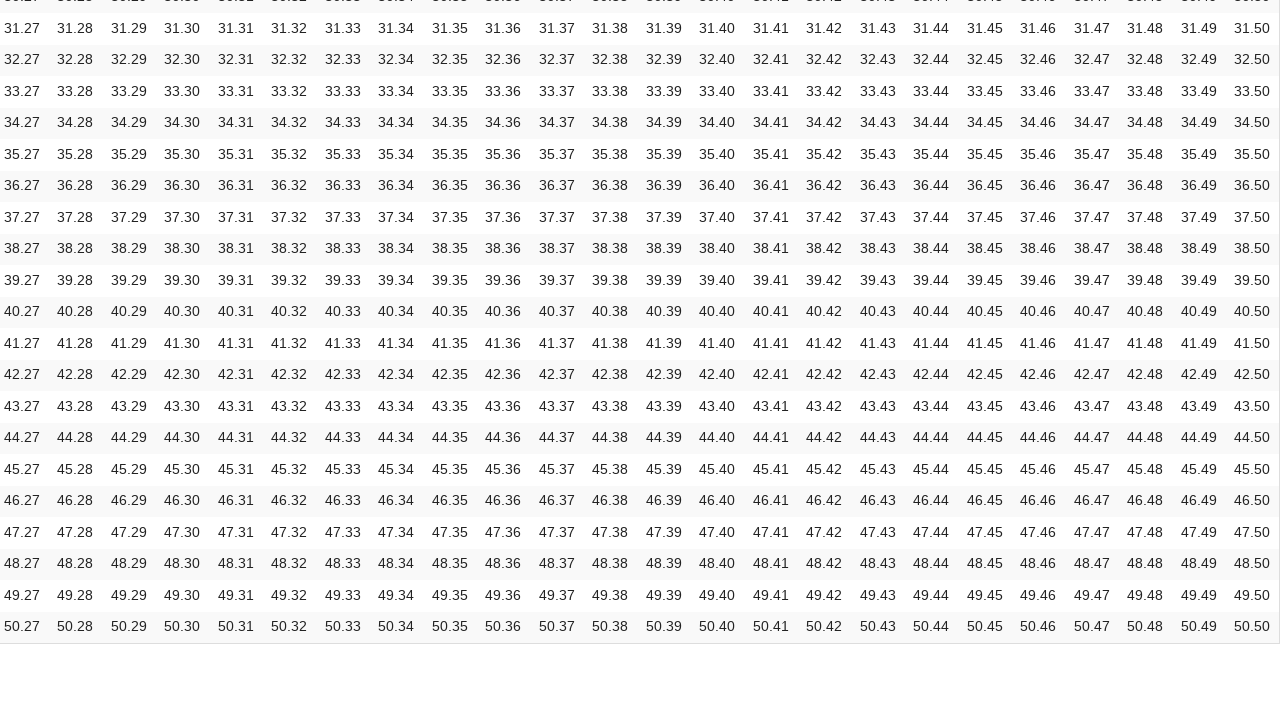

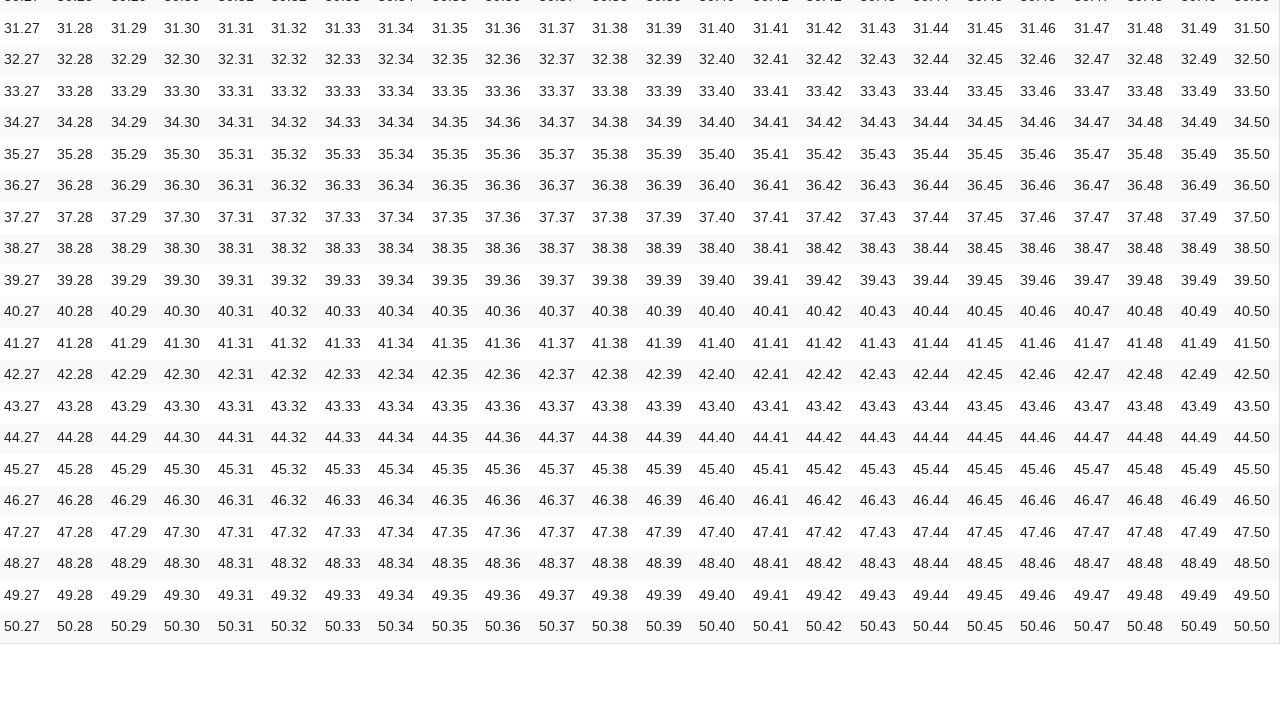